Tests the search functionality on Groww financial platform by interacting with the search input field and submitting a search query.

Starting URL: https://groww.in/search

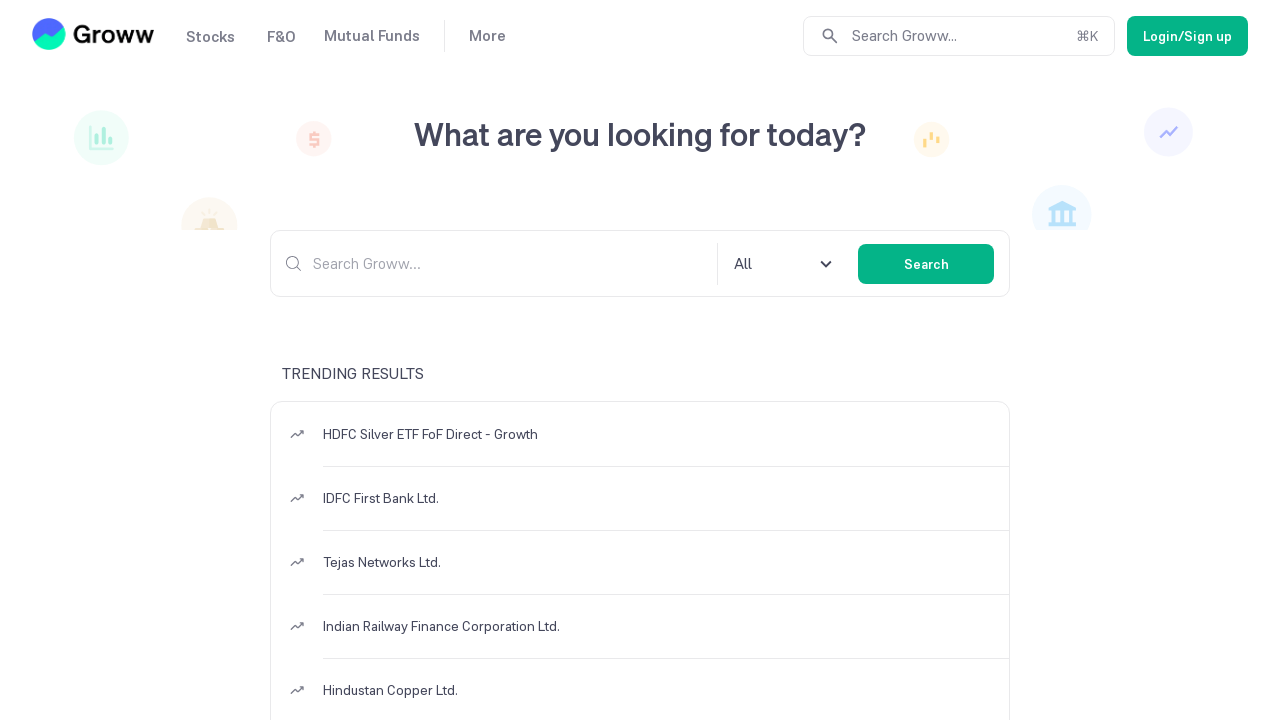

Waited for search input field to load on Groww search page
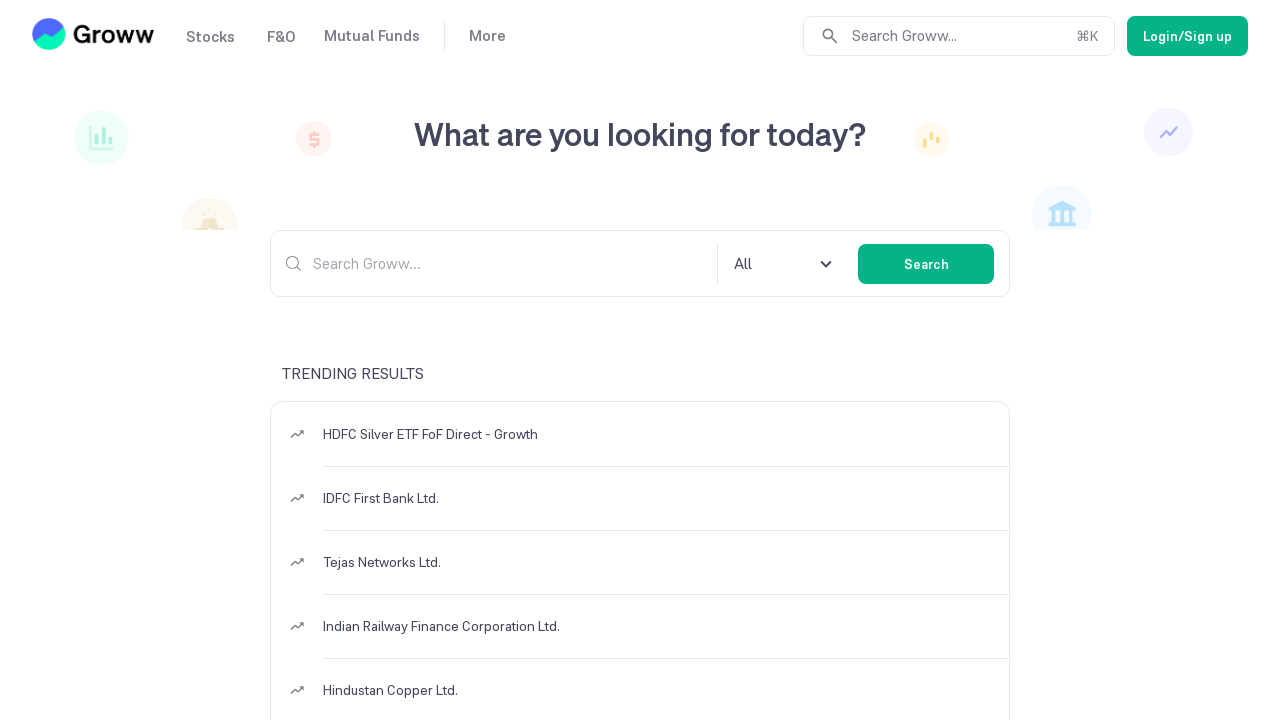

Located search input field with ID 'sp23Input'
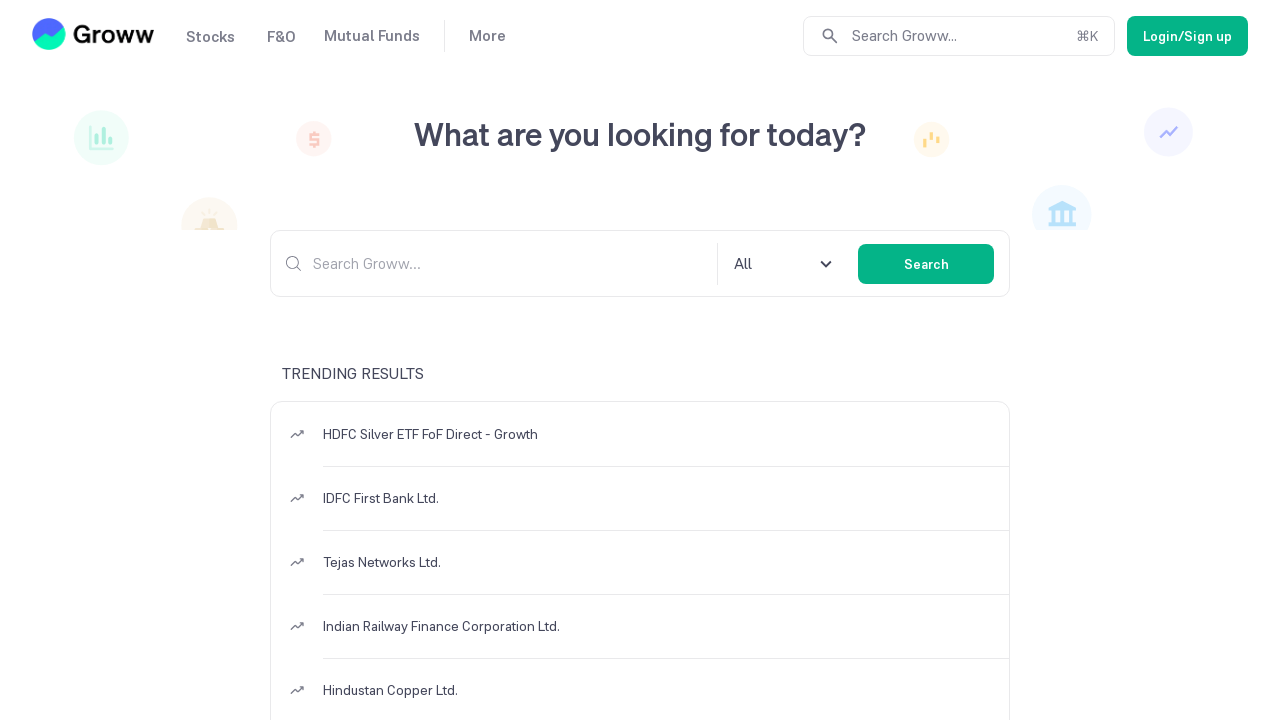

Clicked on search input field to focus at (514, 264) on input#sp23Input
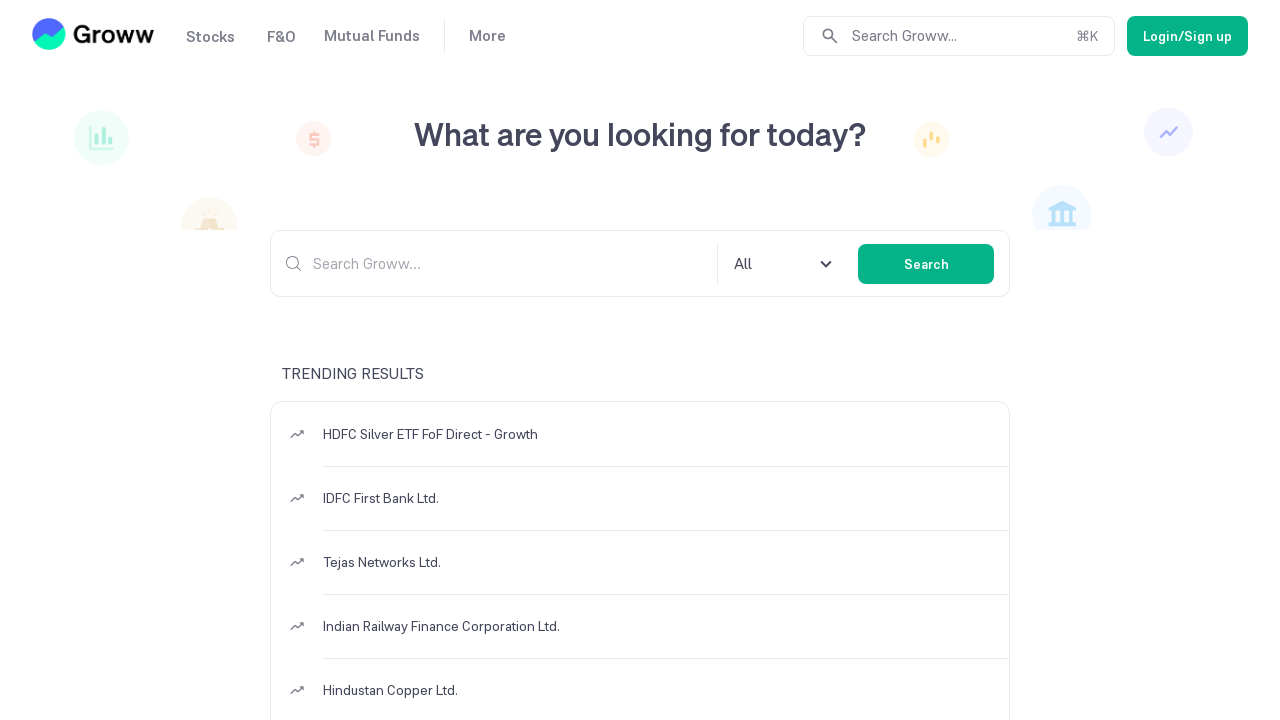

Filled search field with 'Reliance Industries' on input#sp23Input
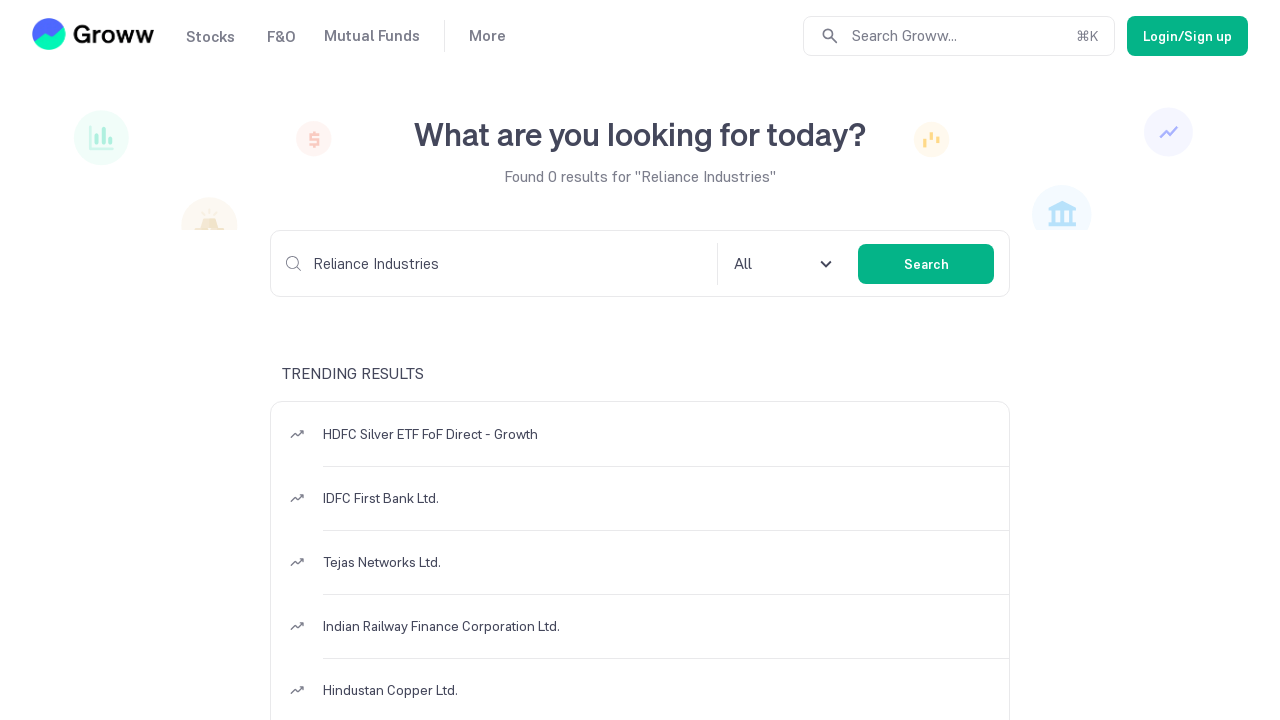

Pressed Enter to submit search query on input#sp23Input
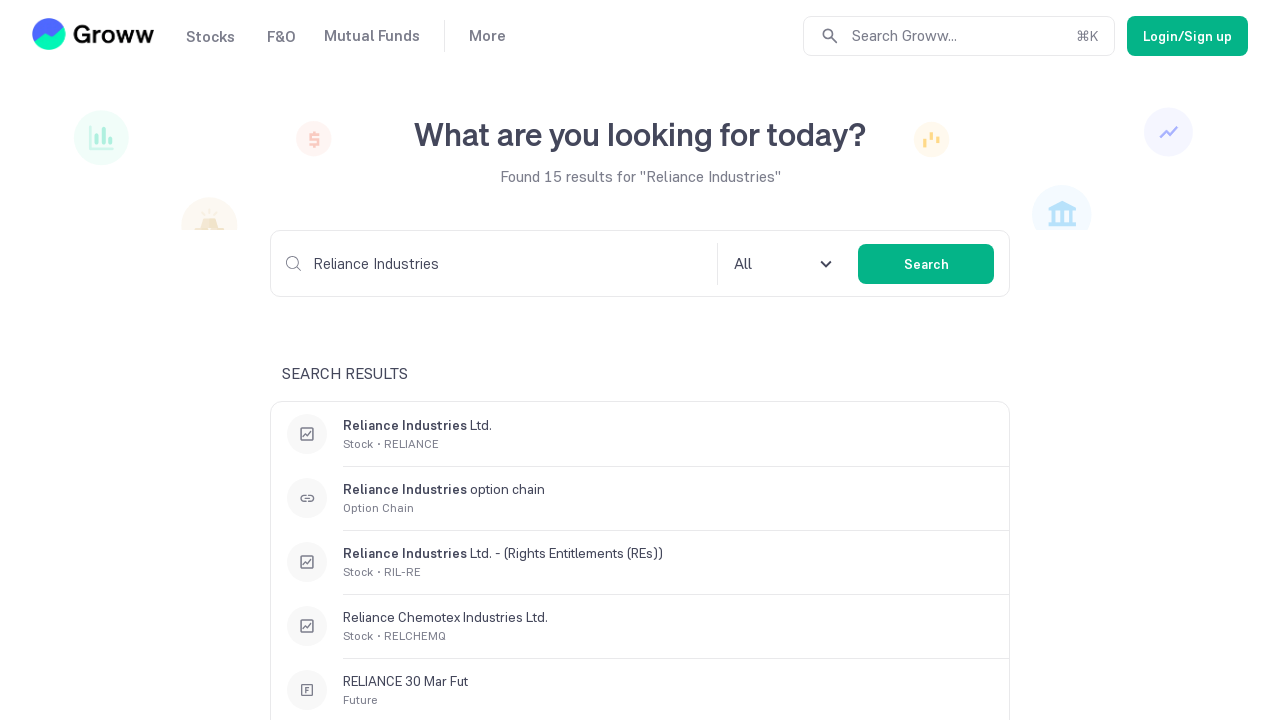

Waited for search results to load (networkidle)
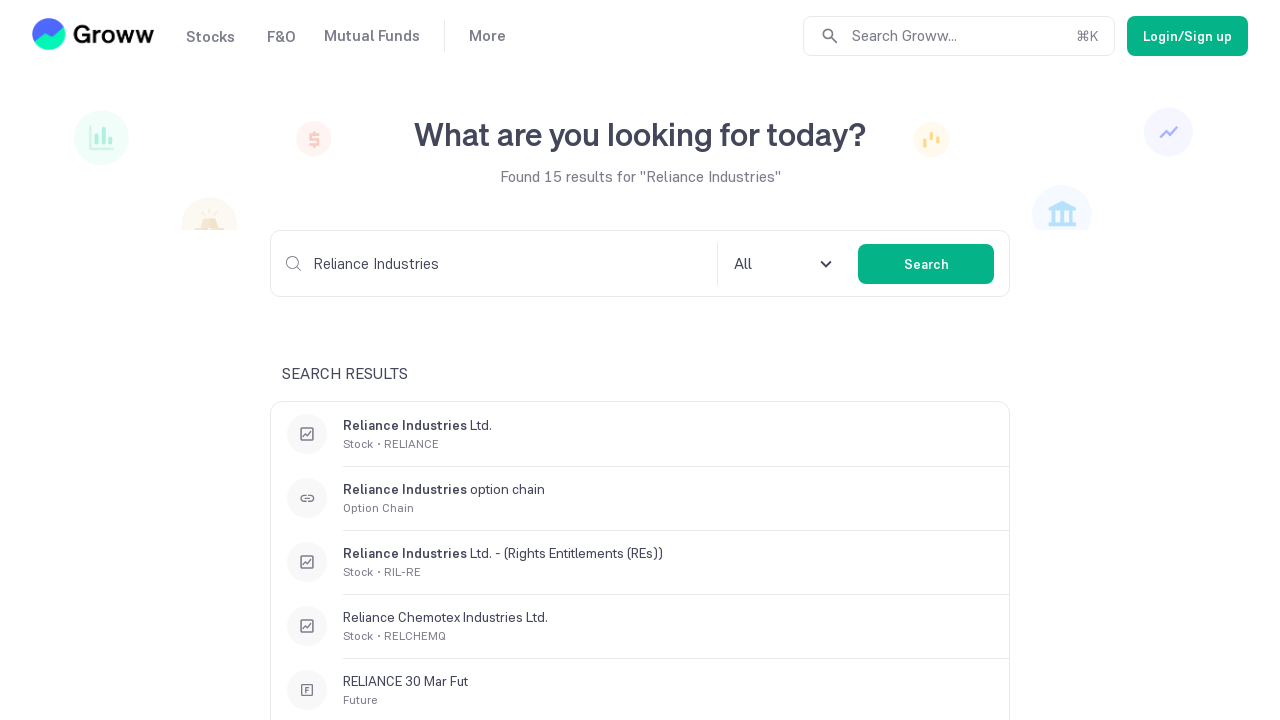

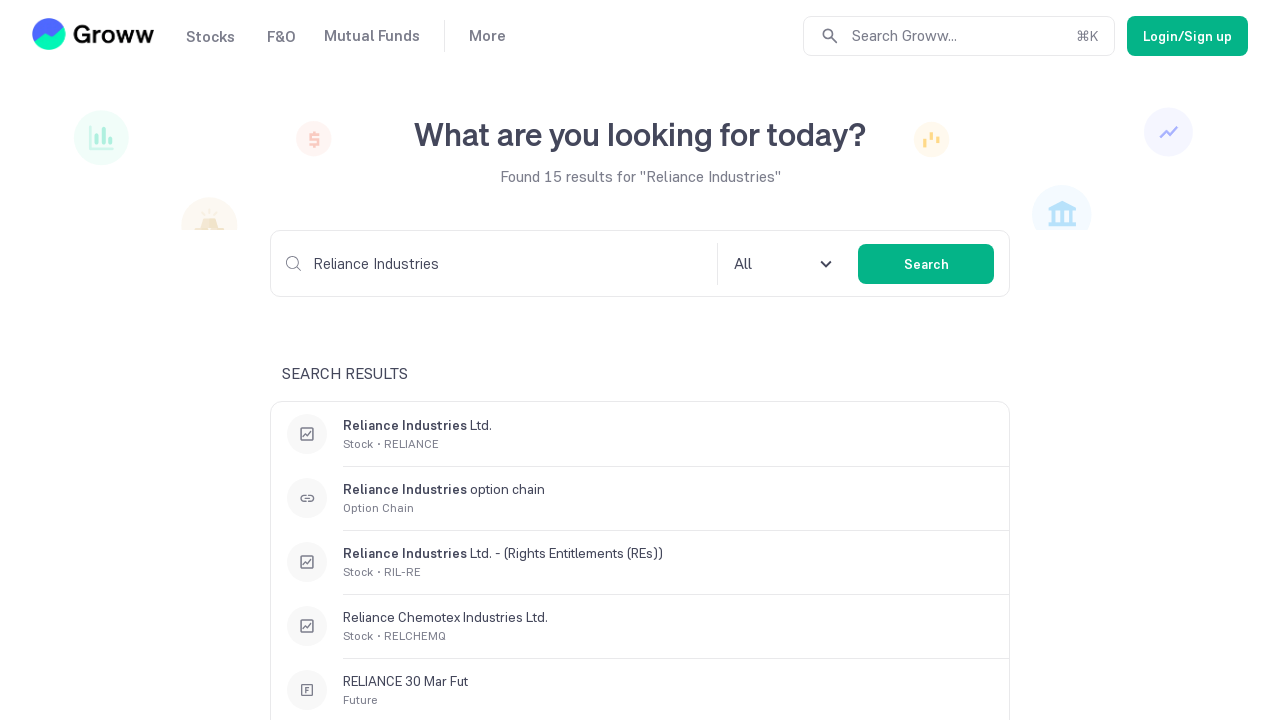